Tests table filtering functionality by searching for items containing "erry" and verifying that filtered results match the displayed items

Starting URL: https://rahulshettyacademy.com/seleniumPractise/#/offers

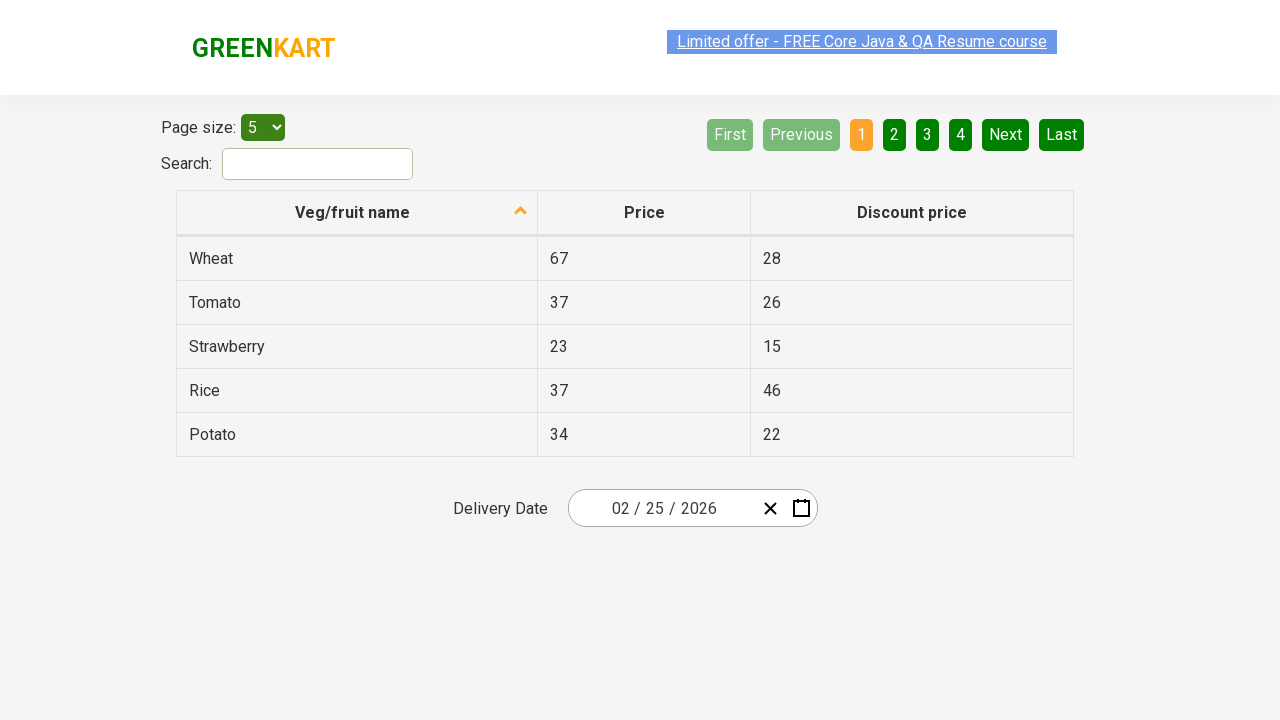

Filled search field with 'erry' to filter table on #search-field
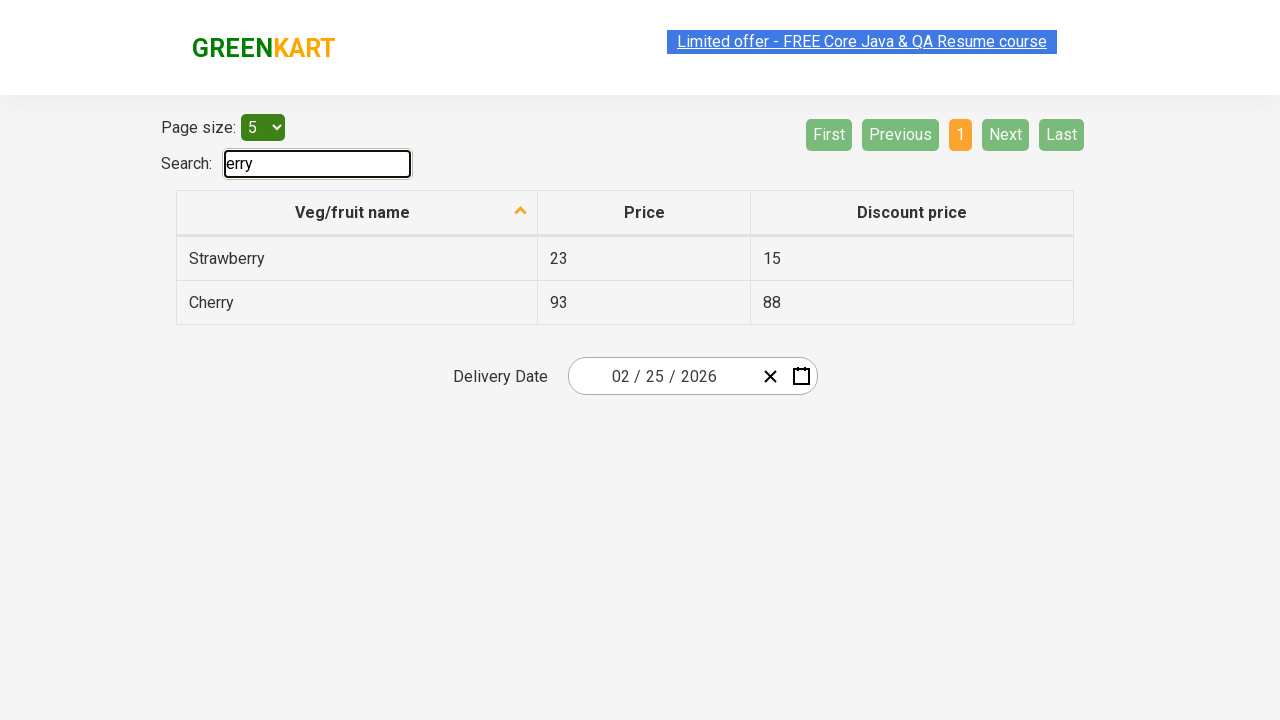

Waited 500ms for table filter to apply
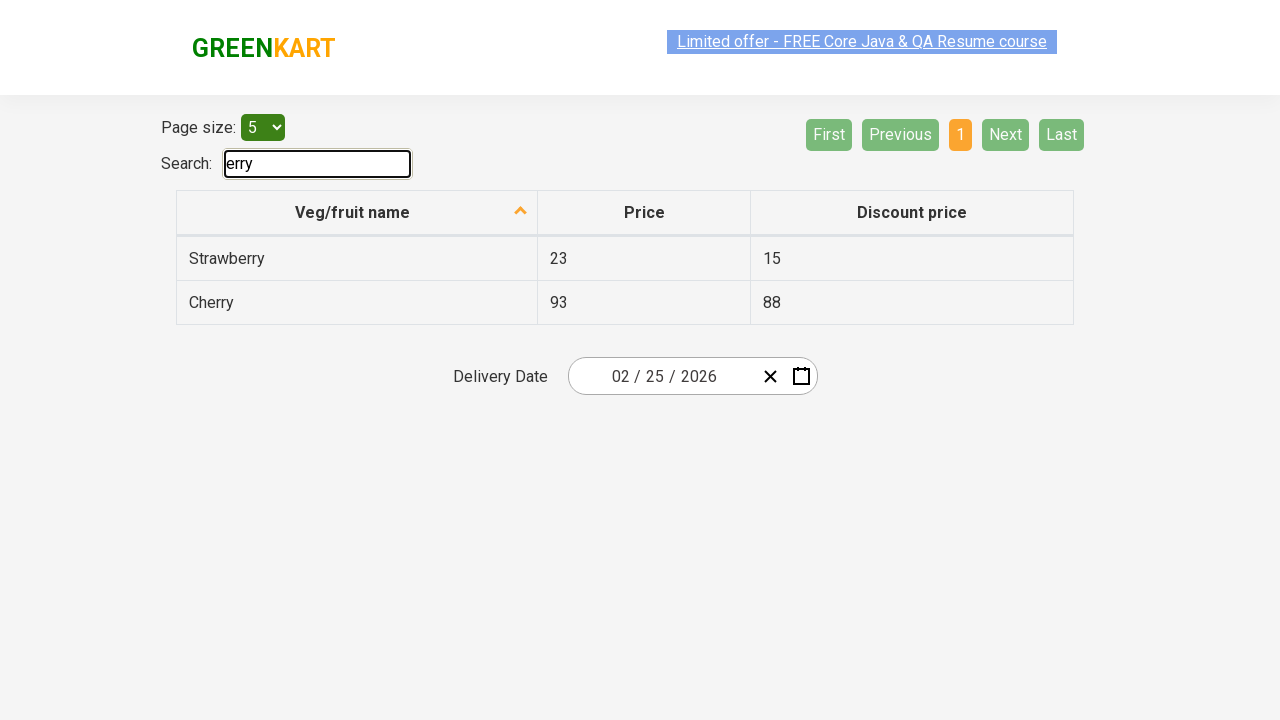

Retrieved all filtered table items from first column
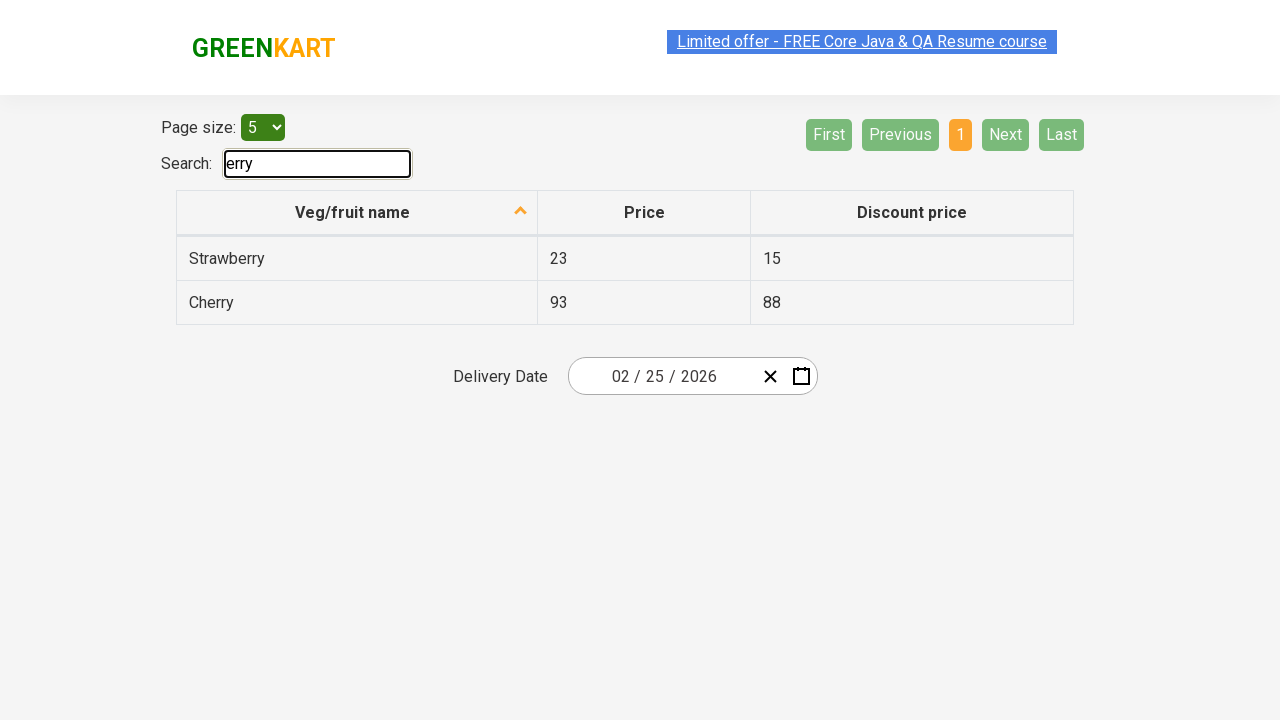

Verified filtered item 'Strawberry' contains 'erry'
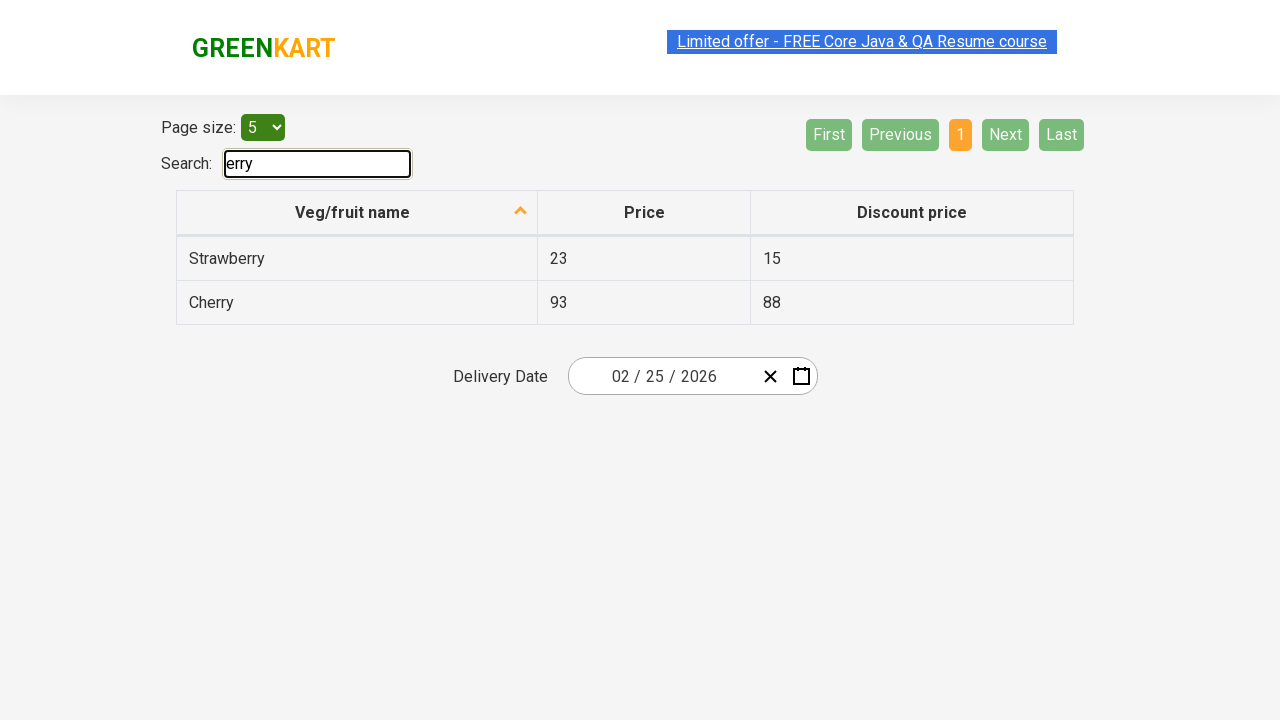

Verified filtered item 'Cherry' contains 'erry'
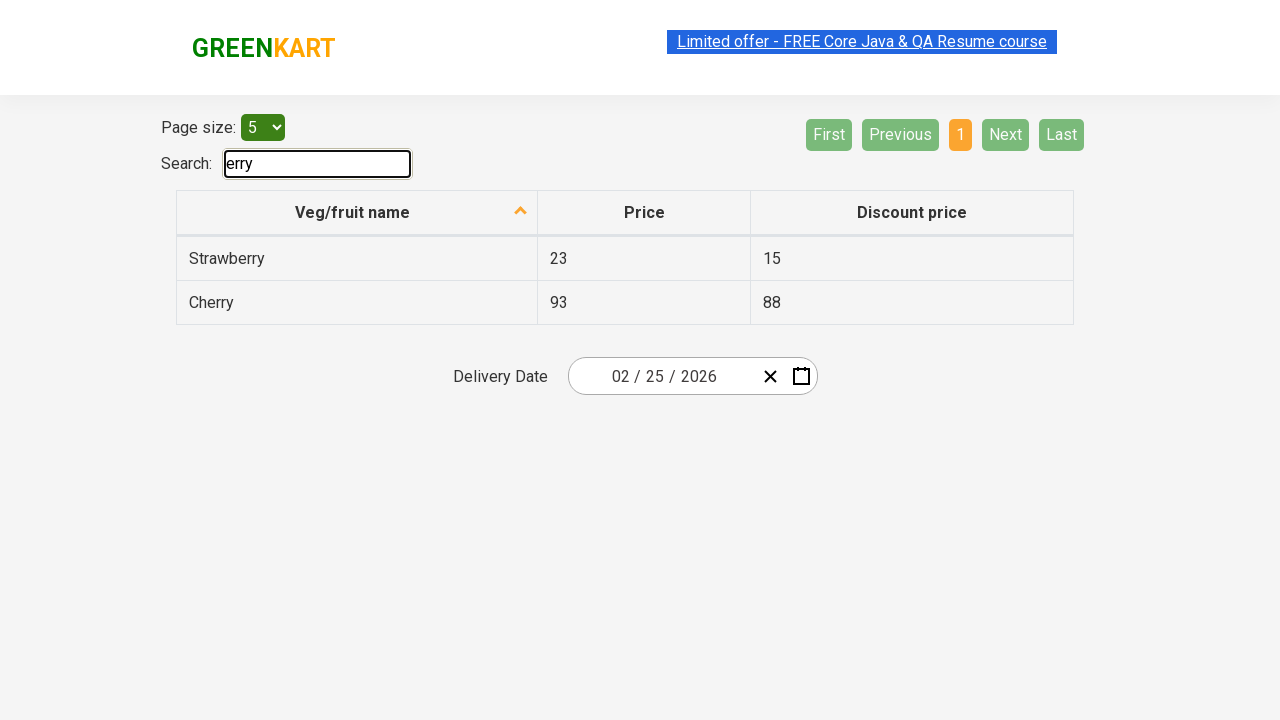

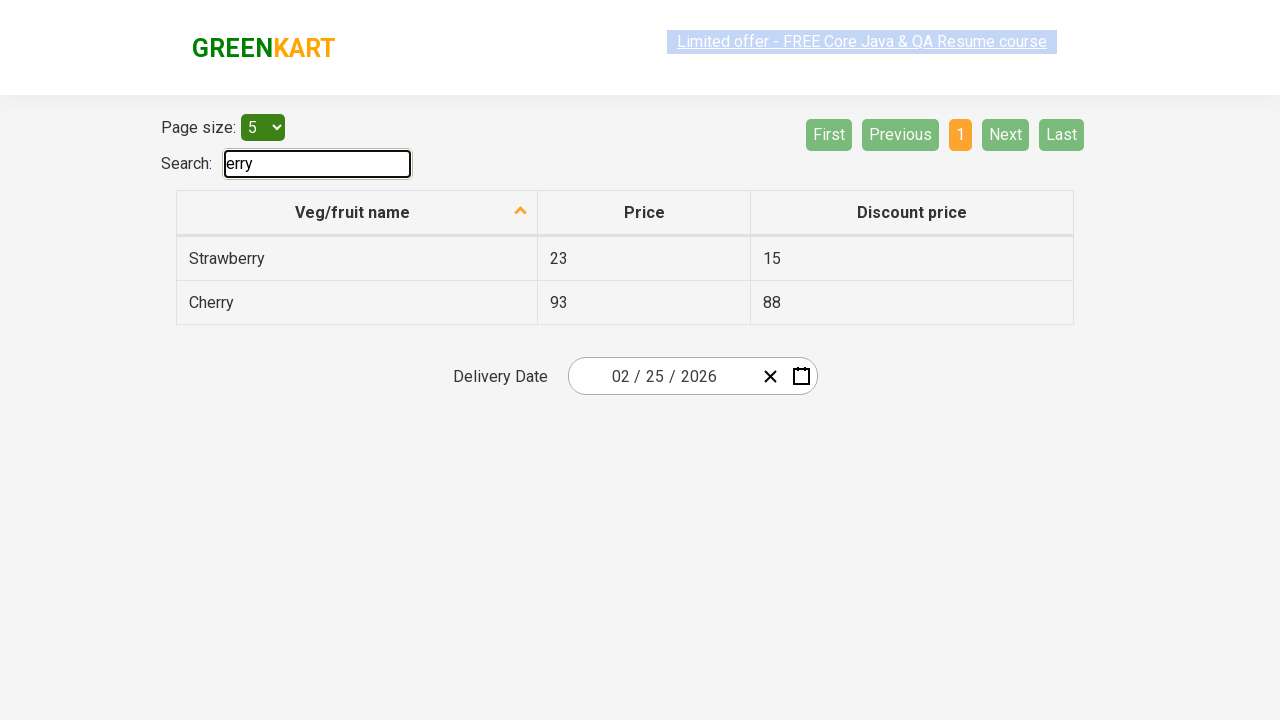